Navigates to a page, clicks a specific link with calculated text value, then fills out a registration form with personal information and submits it

Starting URL: http://suninjuly.github.io/find_link_text

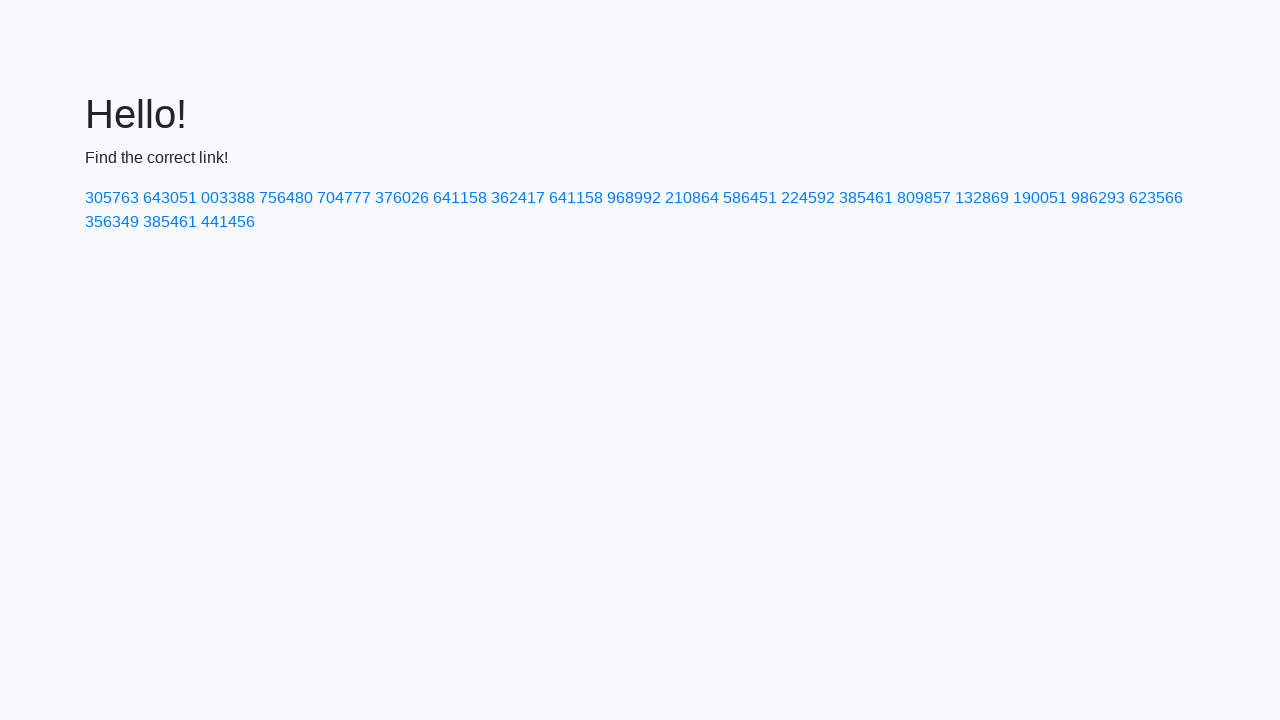

Clicked link with calculated text value '224592' at (808, 198) on a:has-text('224592')
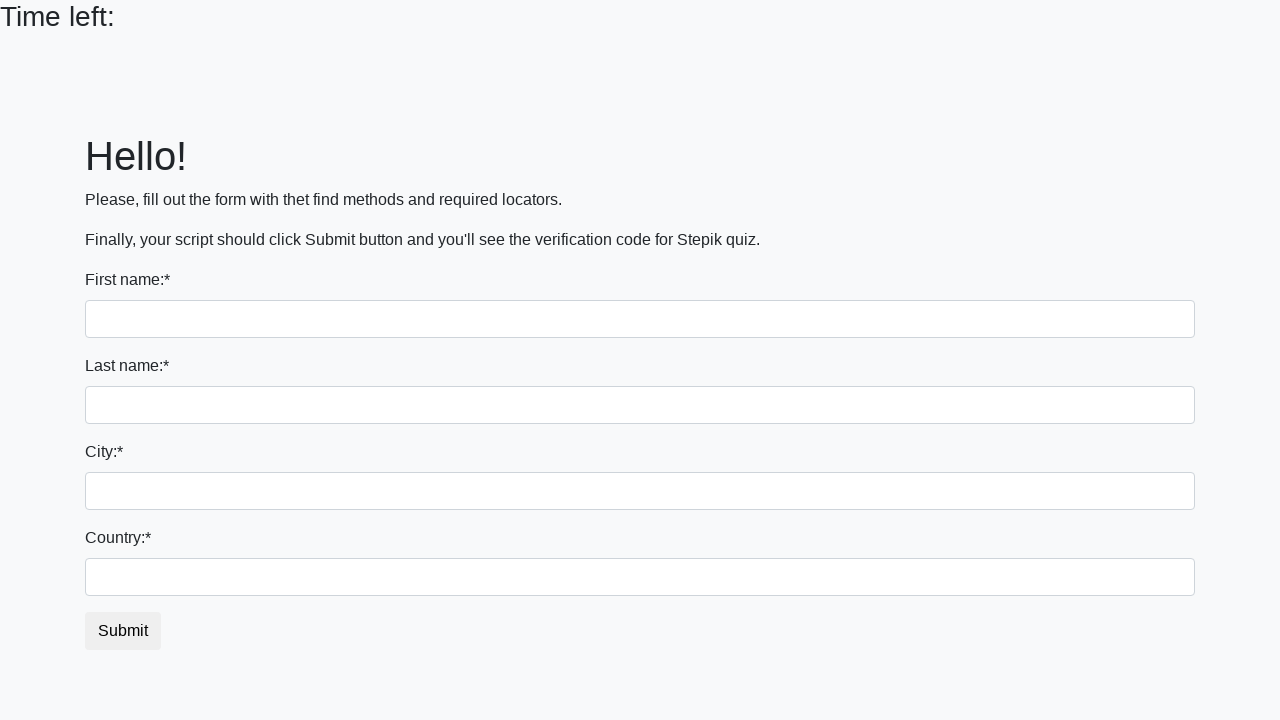

Filled first name field with 'Ivan' on input:first-of-type
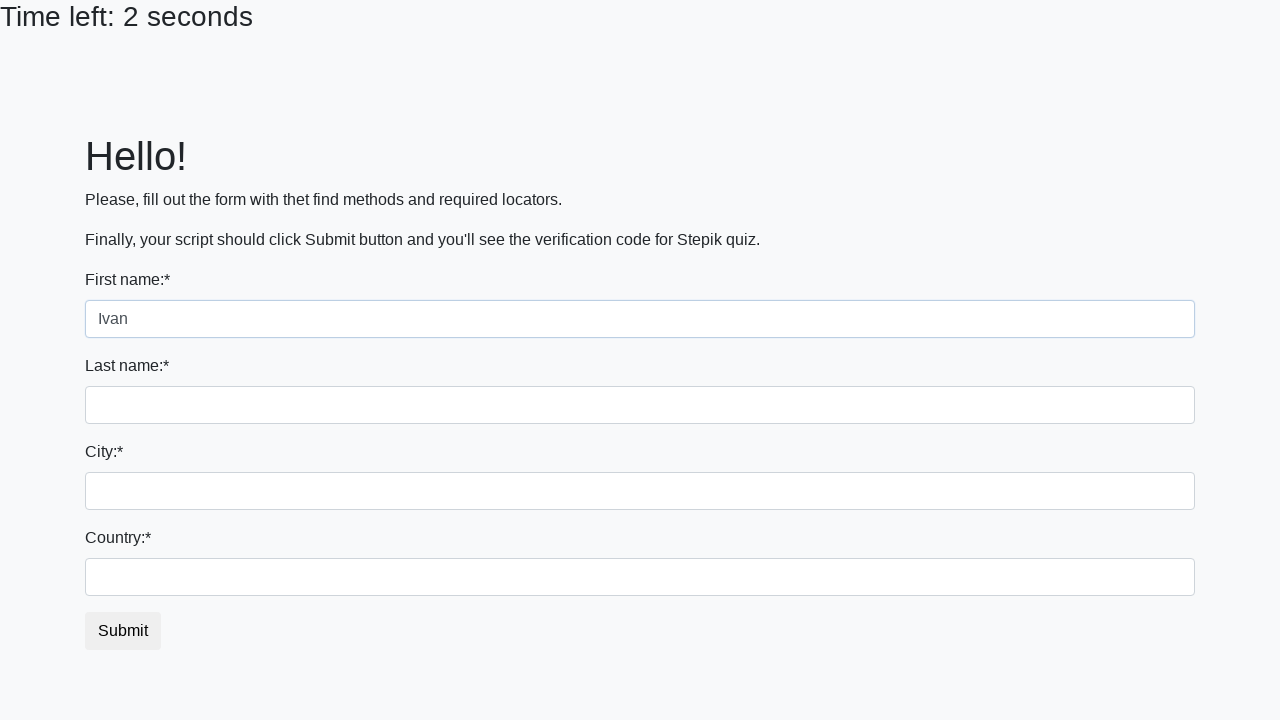

Filled last name field with 'Petrov' on input[name='last_name']
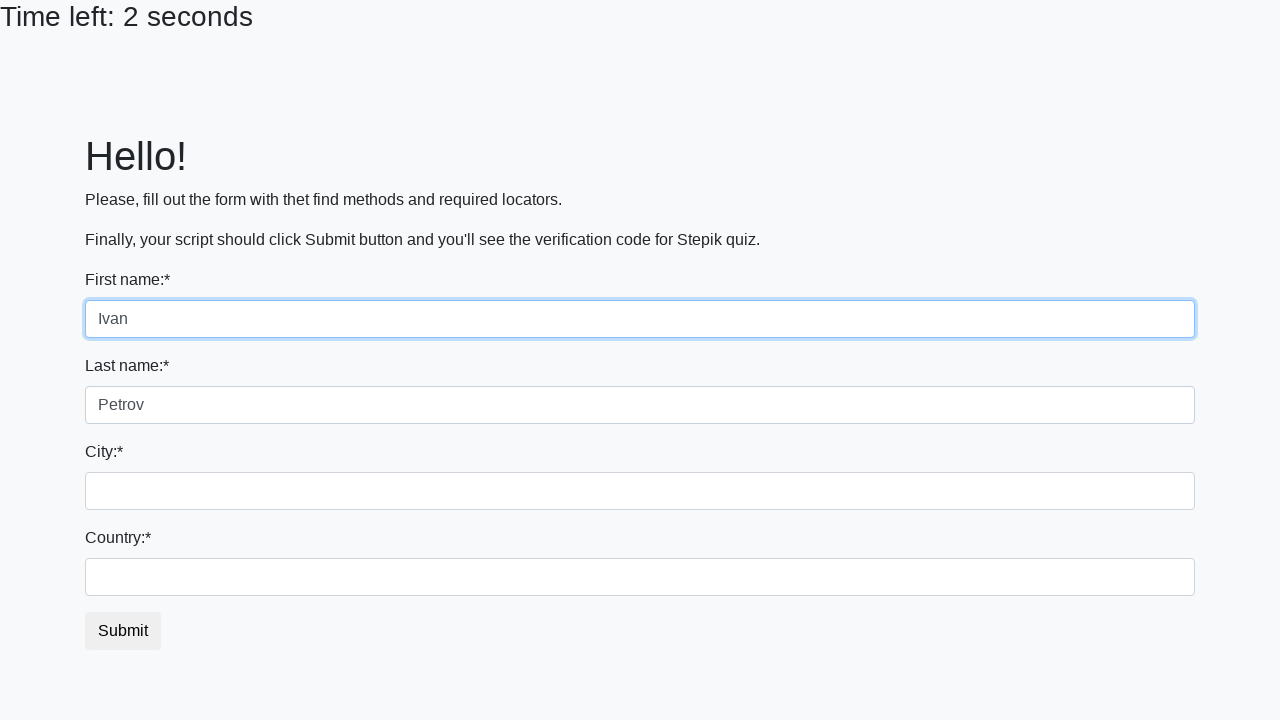

Filled city field with 'Smolensk' on .city
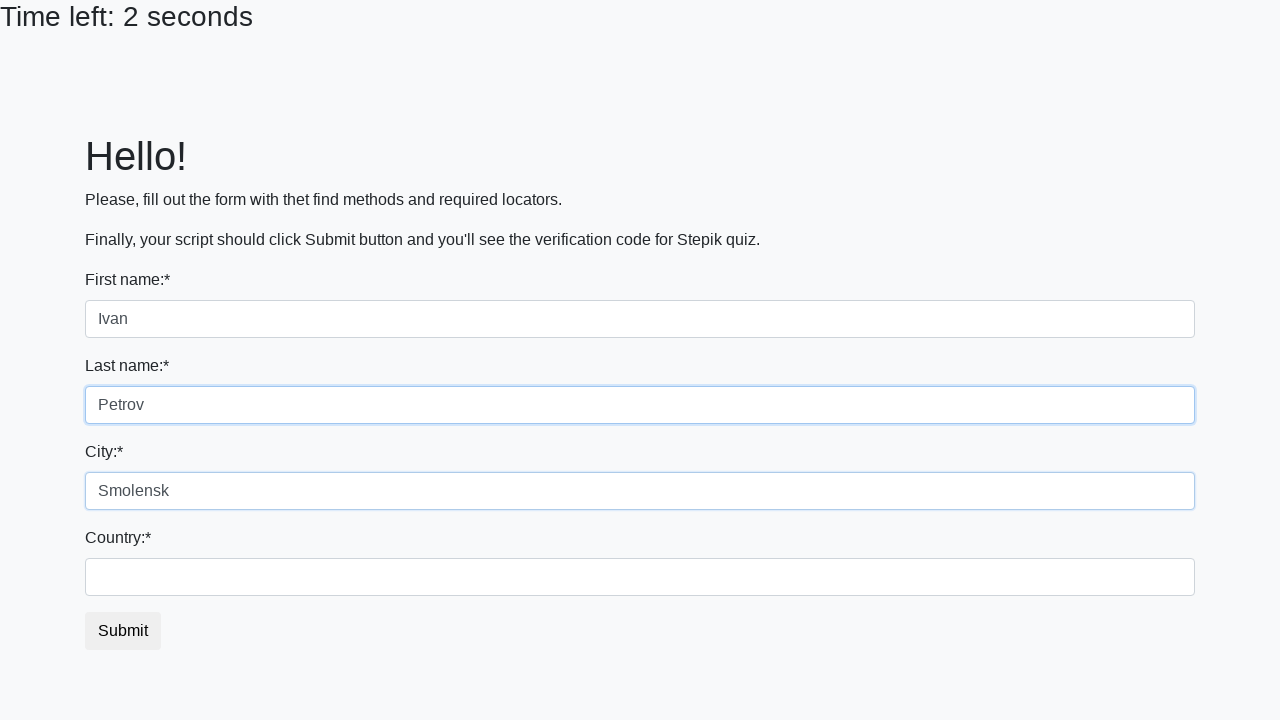

Filled country field with 'Russia' on #country
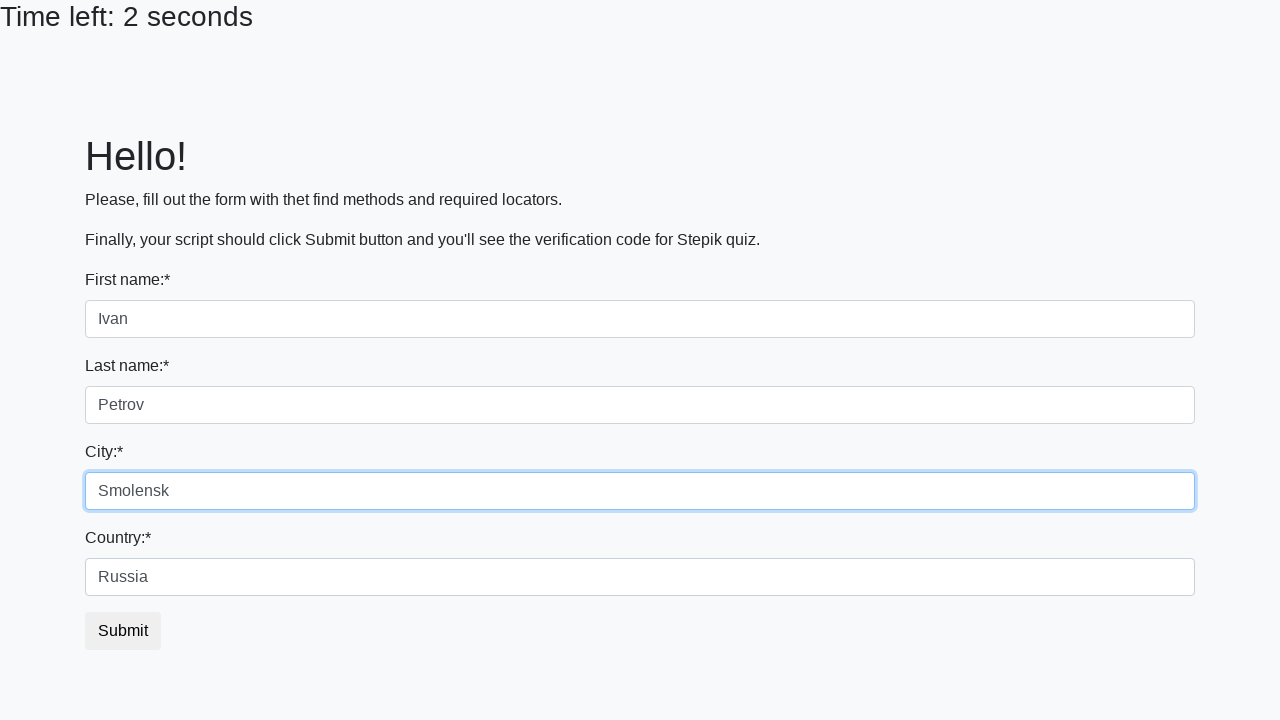

Clicked submit button to register at (123, 631) on button.btn
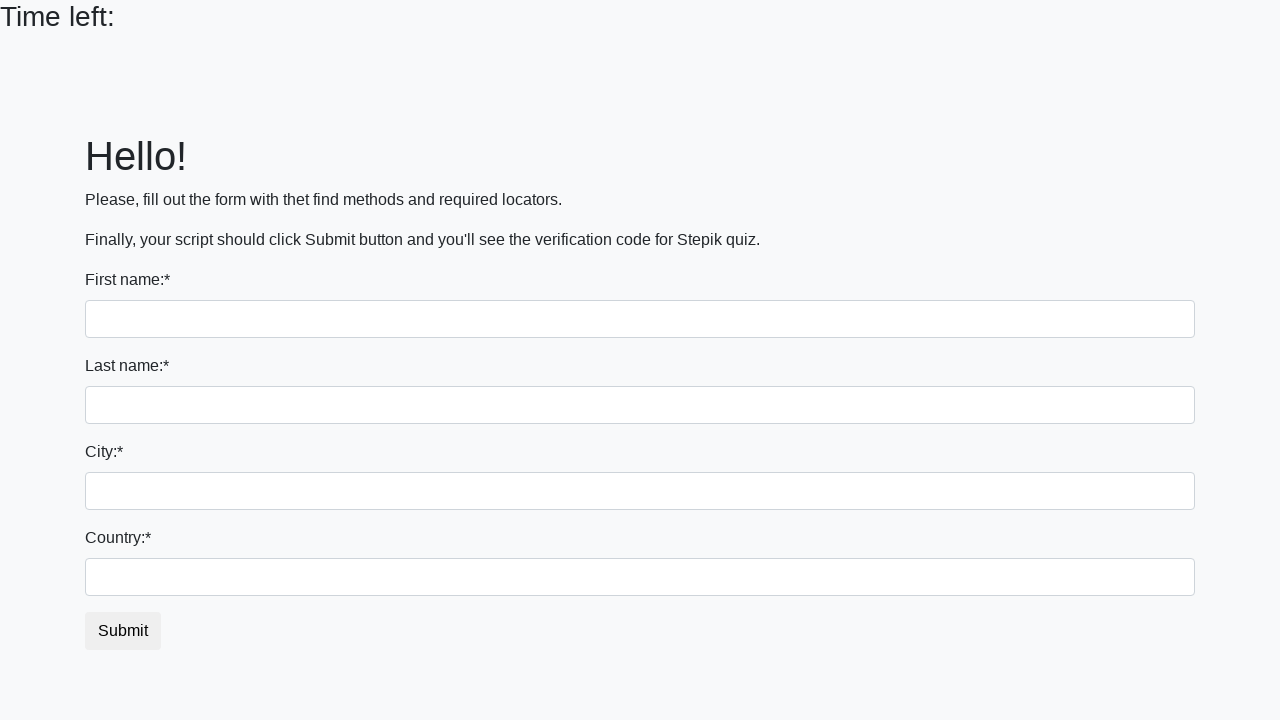

Waited 2 seconds for result page to load
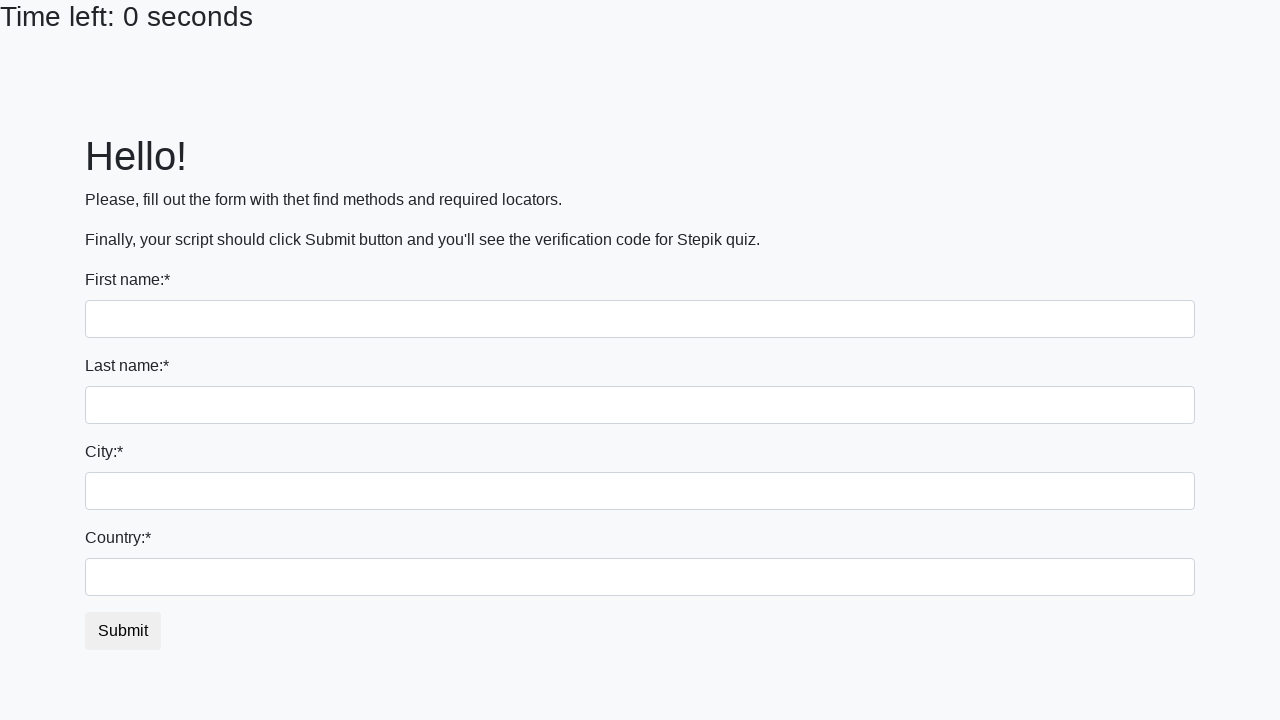

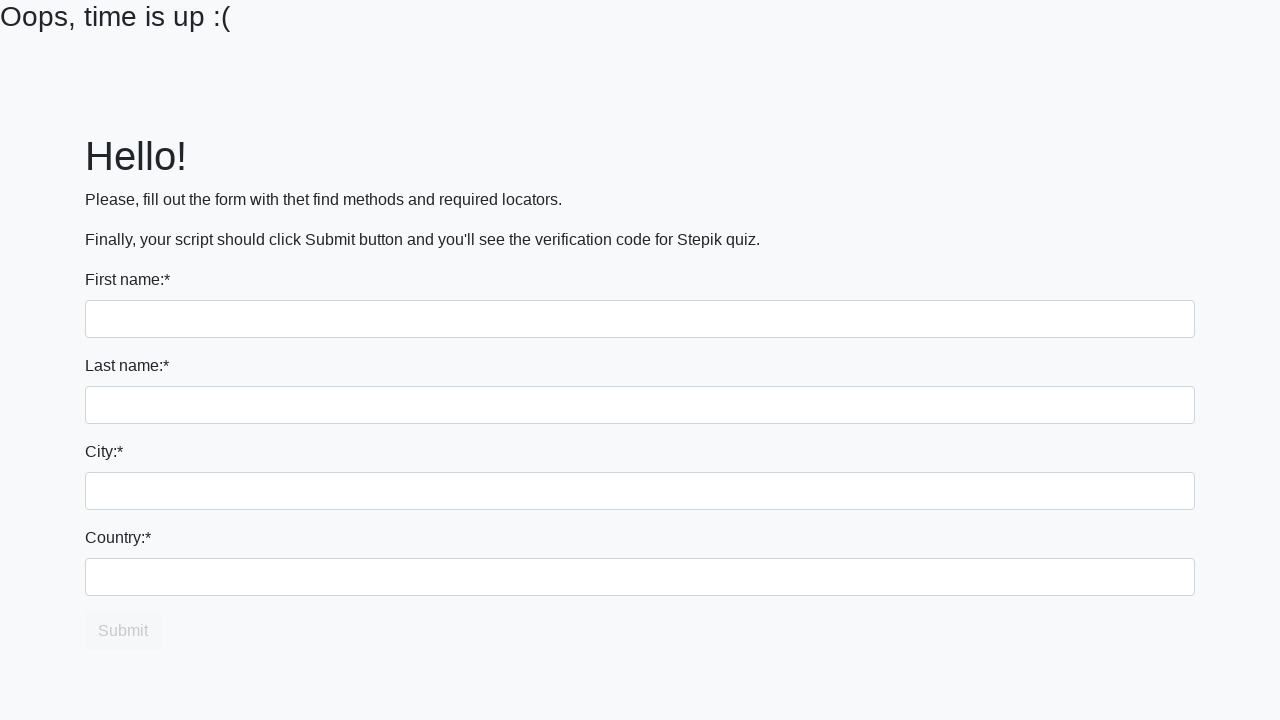